Tests the forgot password functionality by filling in an email address and submitting the password retrieval form, then verifying the confirmation message appears.

Starting URL: https://the-internet.herokuapp.com/forgot_password

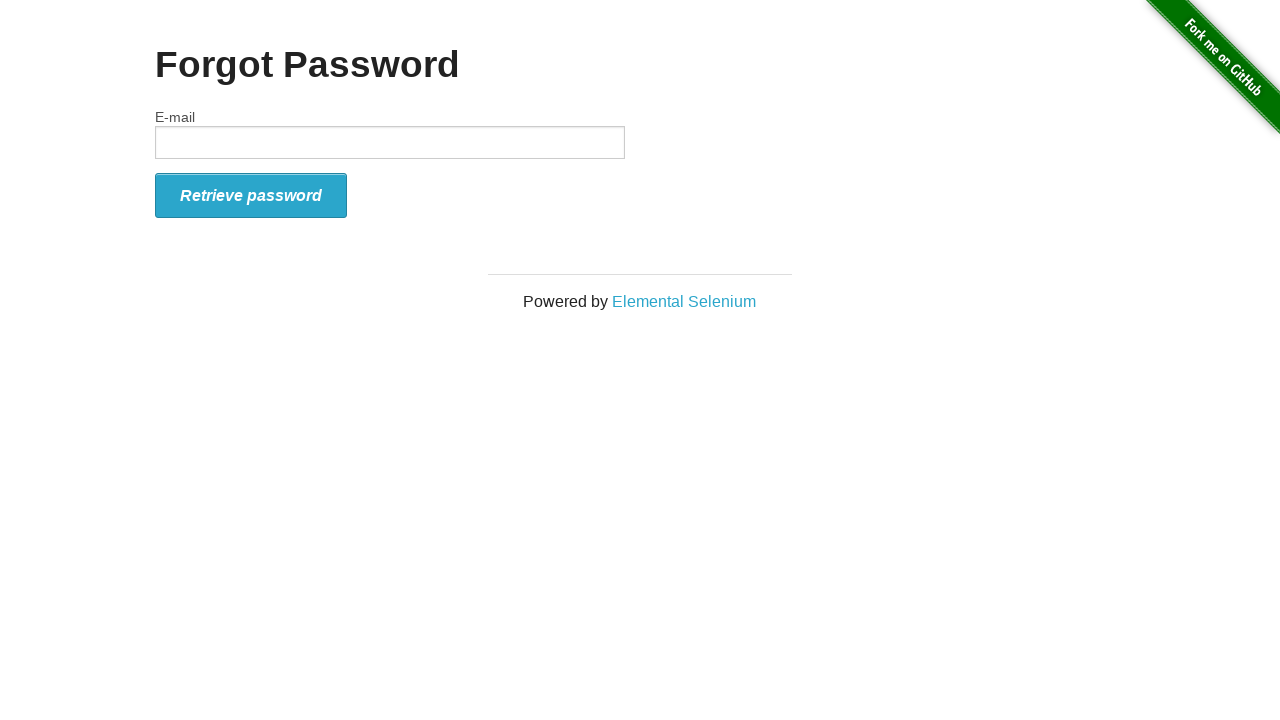

Filled email field with 'johndoe@example.com' on #email
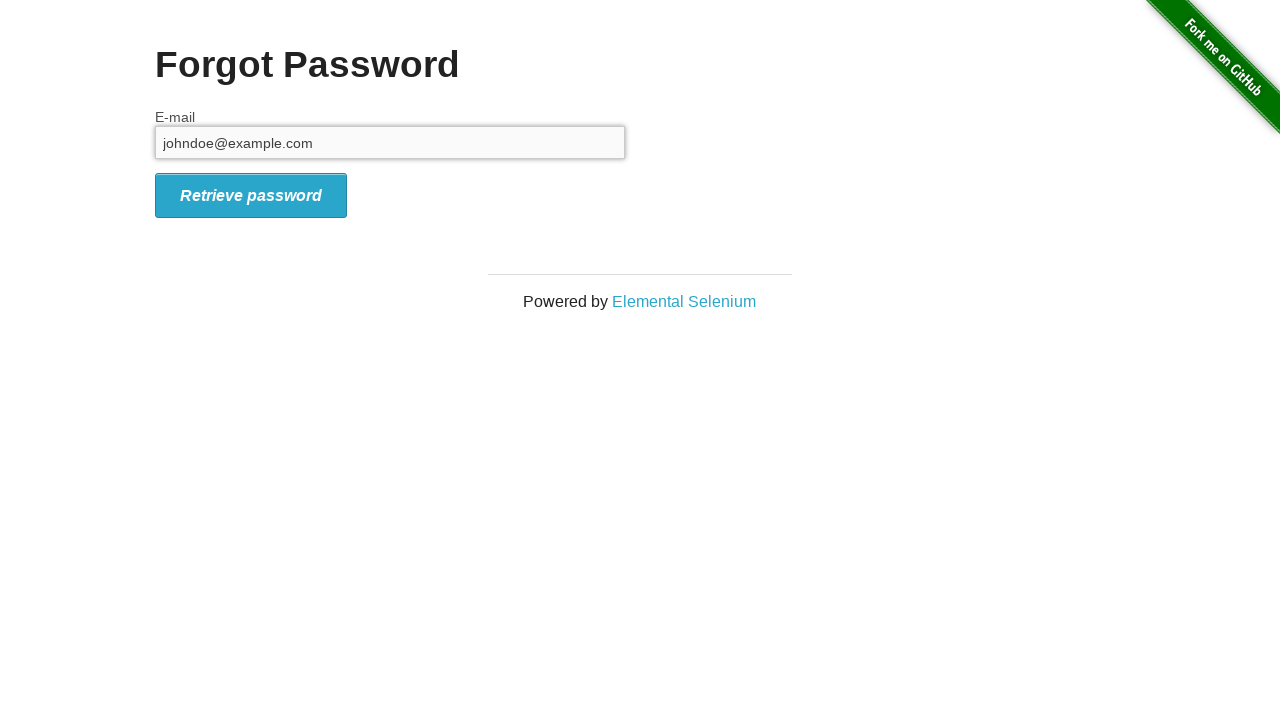

Clicked retrieve password button at (251, 195) on #form_submit
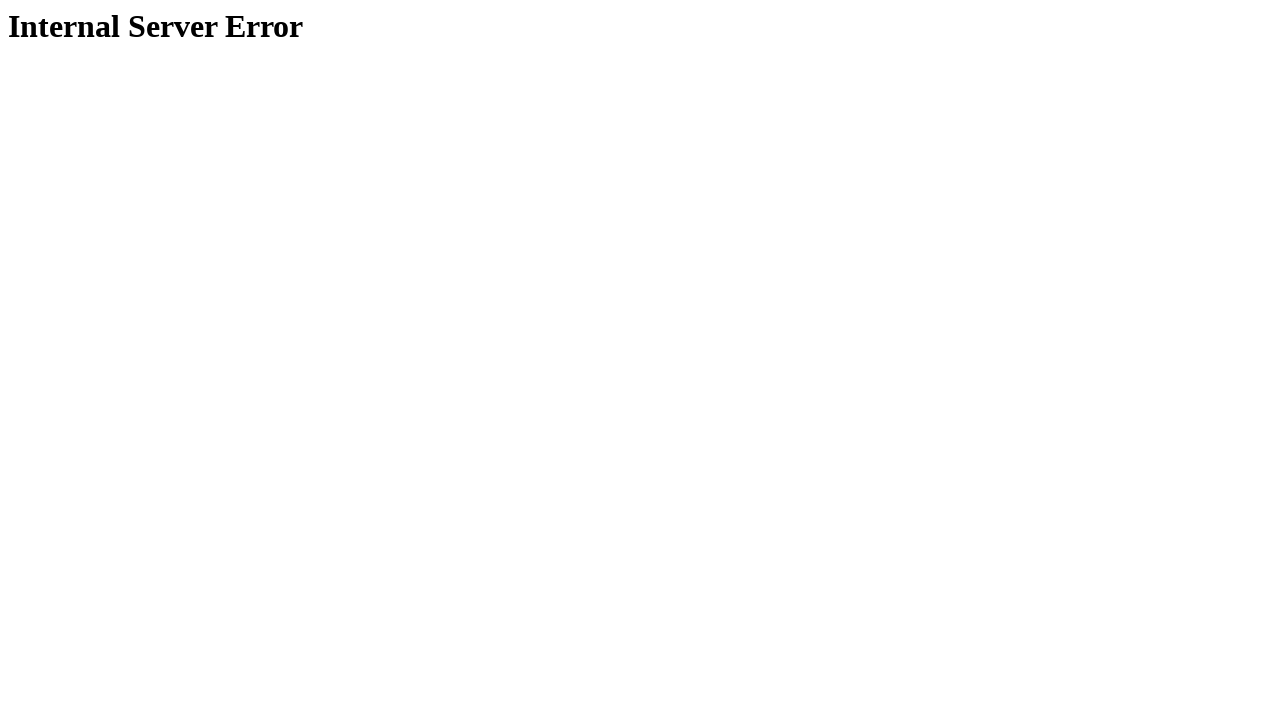

Confirmation message appeared on page
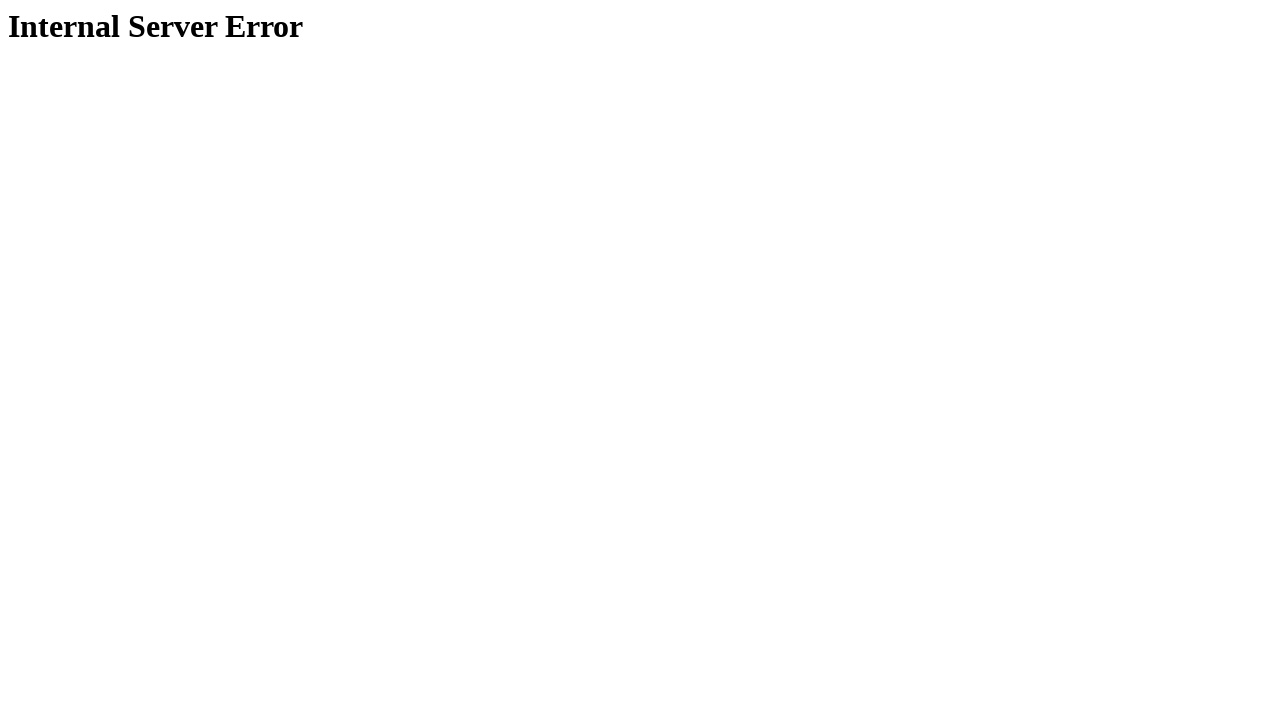

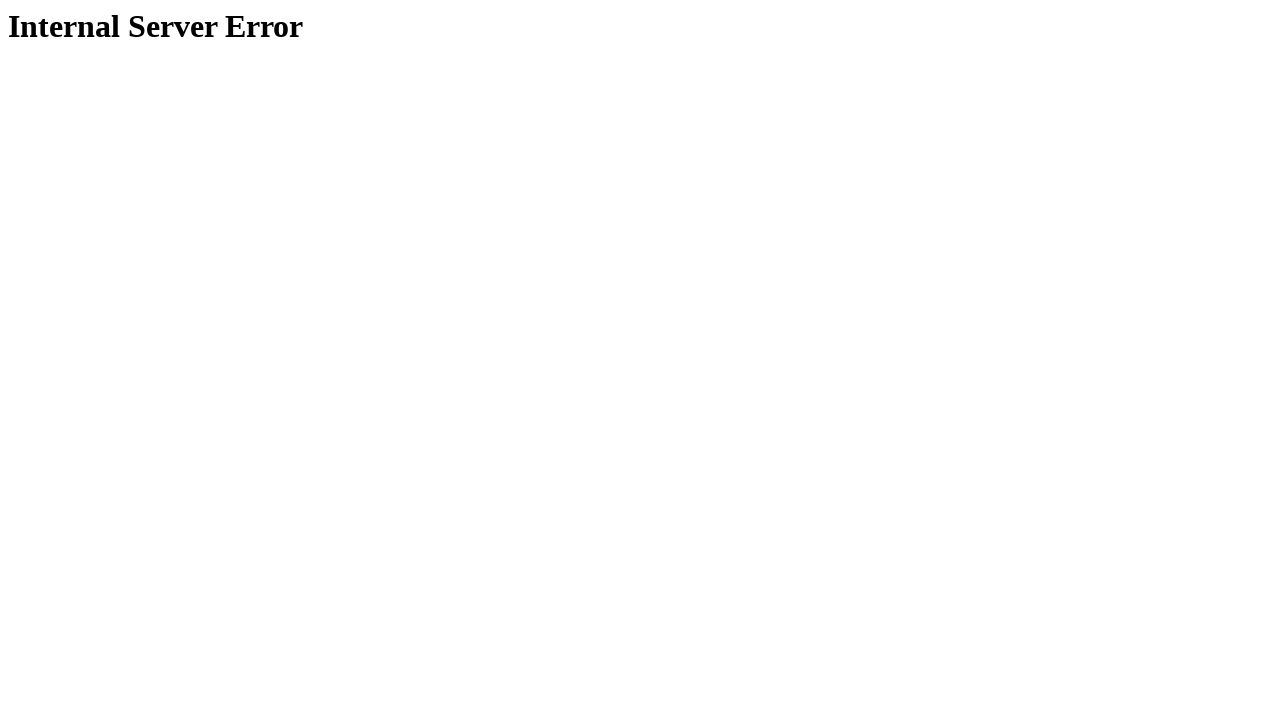